Tests XPath game functionality by clicking a button labeled 'clickStock1' on an XPath practice page

Starting URL: https://techelliptica.com/game/xpath.html

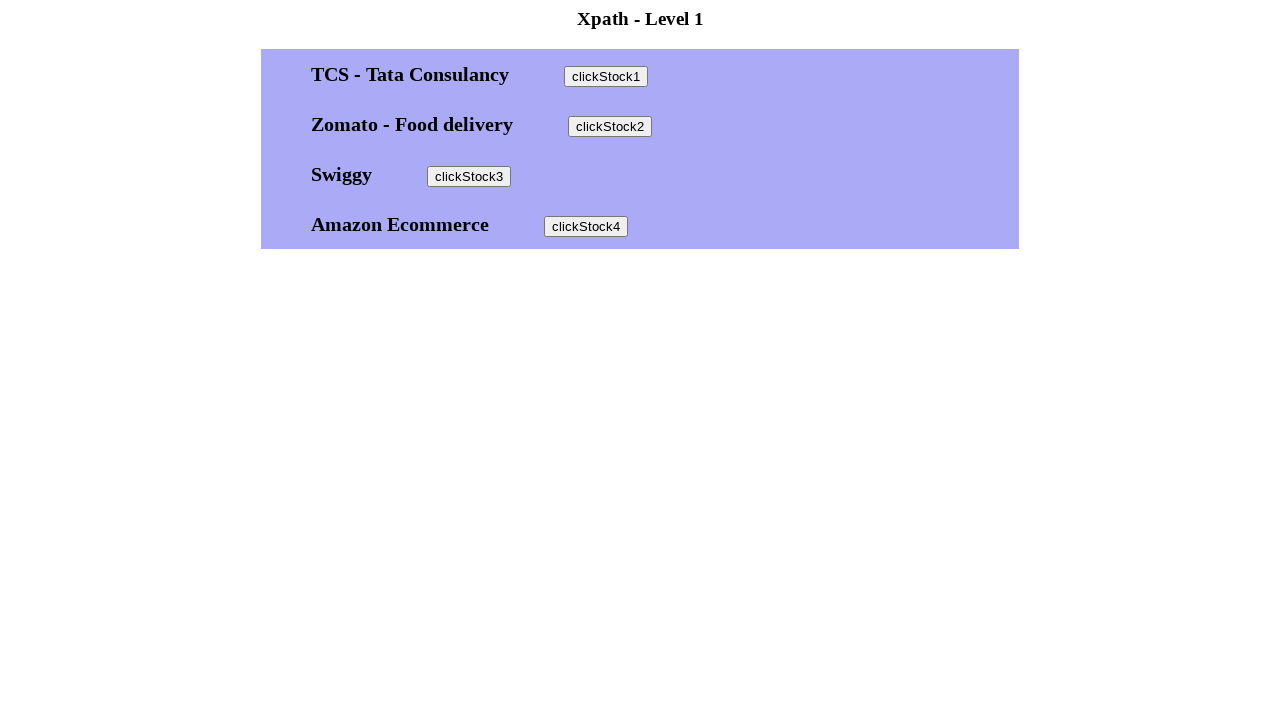

Navigated to XPath practice page
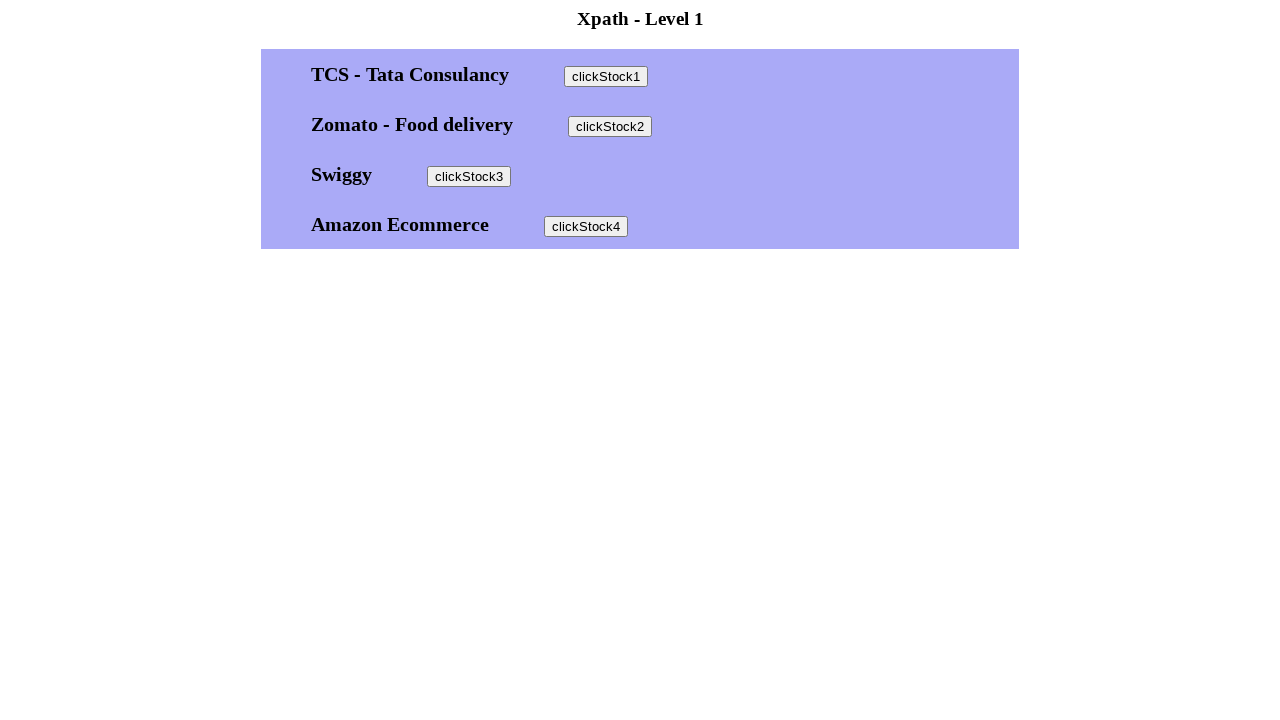

Clicked the 'clickStock1' button using XPath at (606, 76) on xpath=//button[text()='clickStock1']
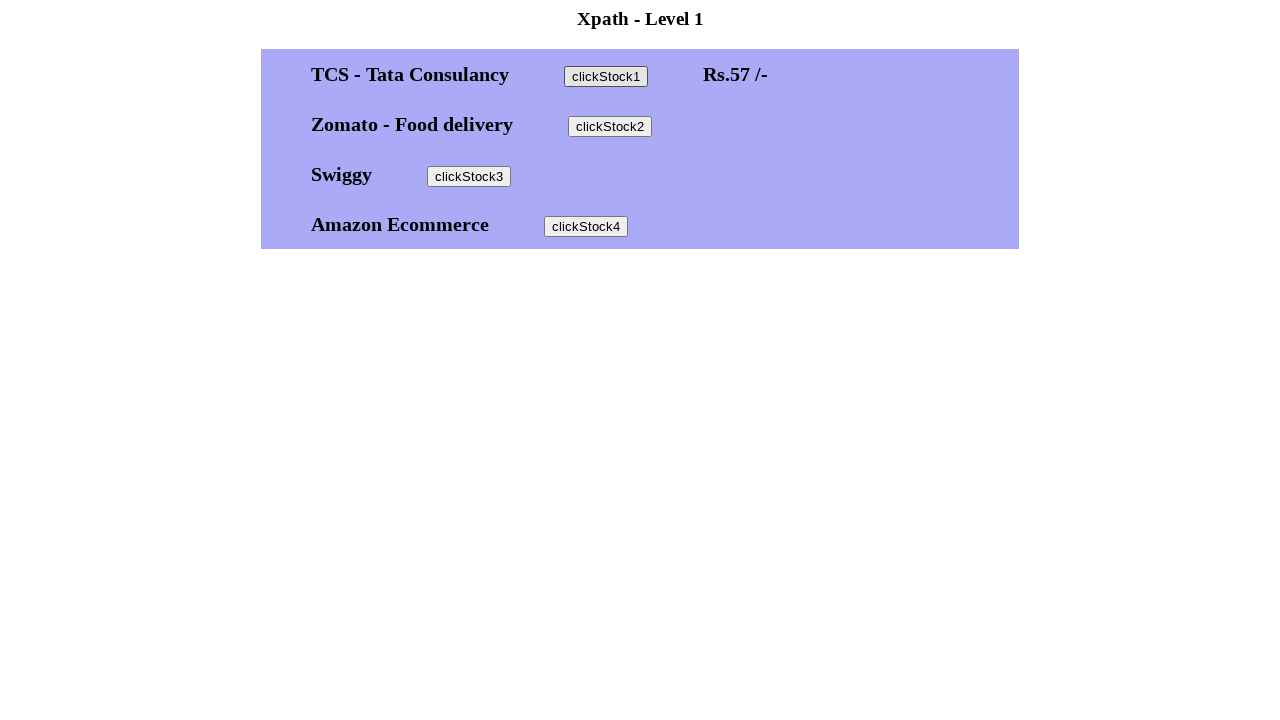

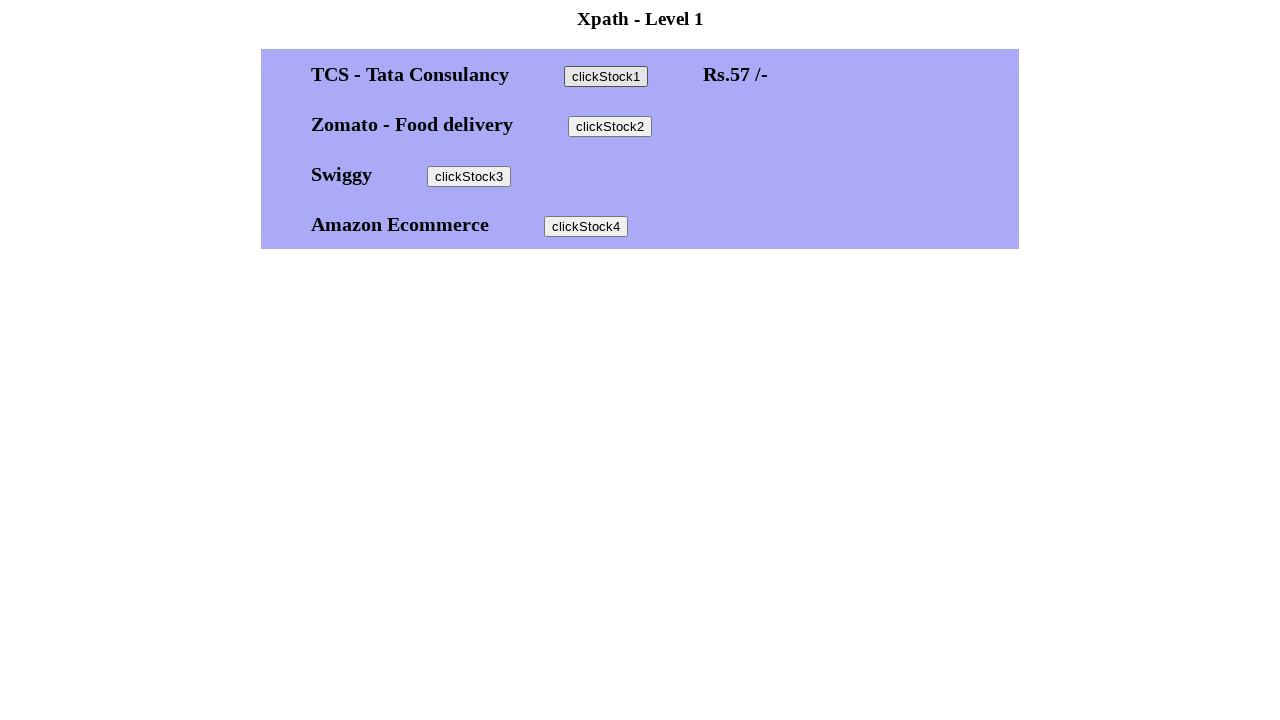